Tests adding a todo item to a sample todo application and verifies the item text is displayed correctly.

Starting URL: https://lambdatest.github.io/sample-todo-app/

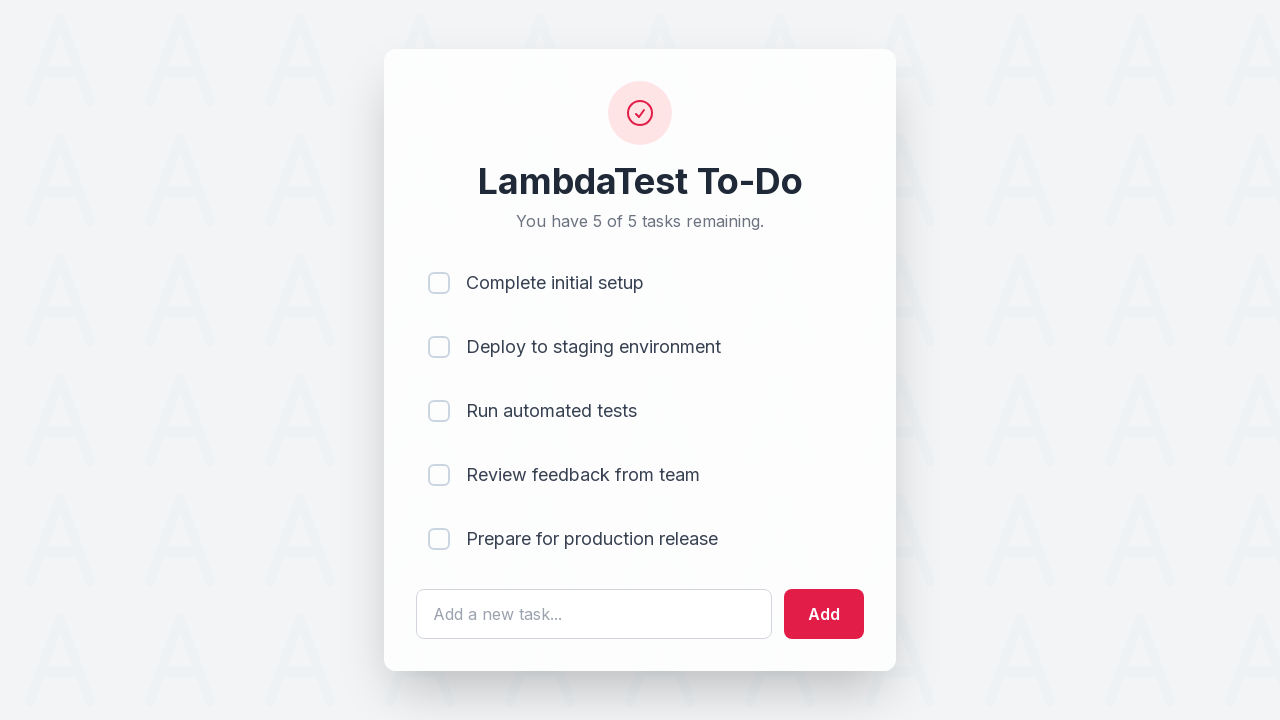

Filled todo input field with 'Learn JavaScript' on #sampletodotext
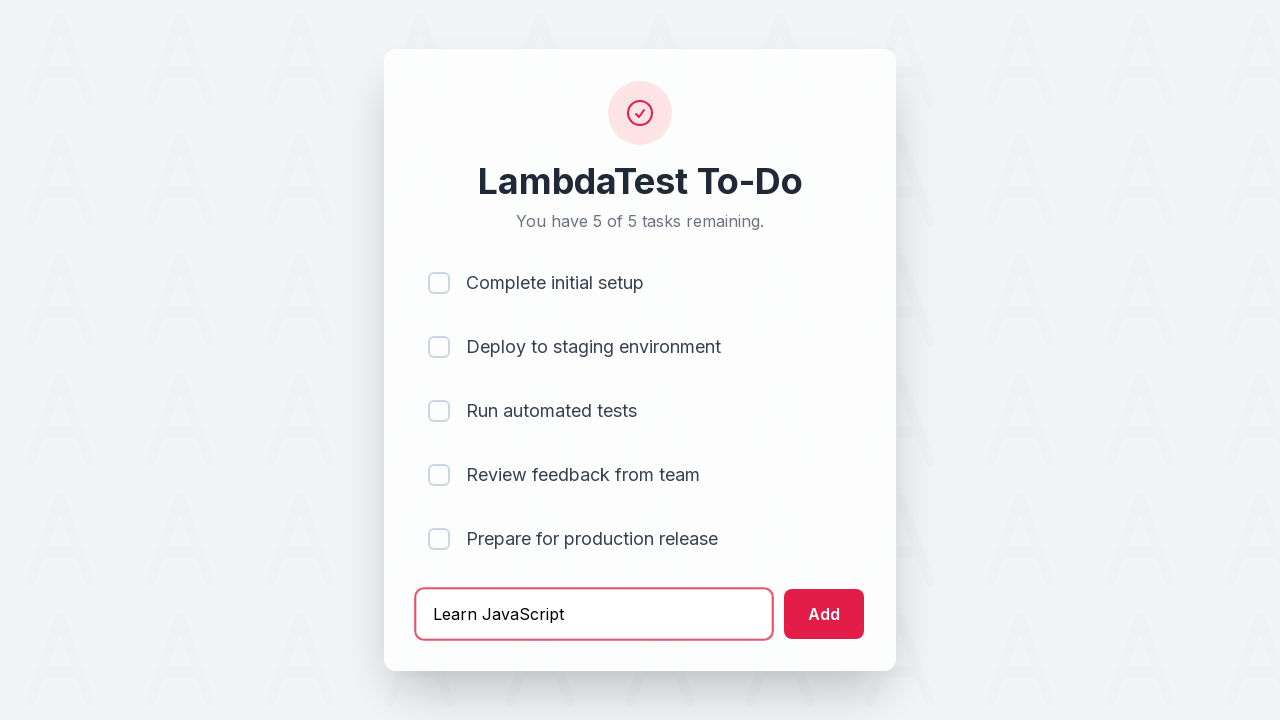

Pressed Enter to add the todo item on #sampletodotext
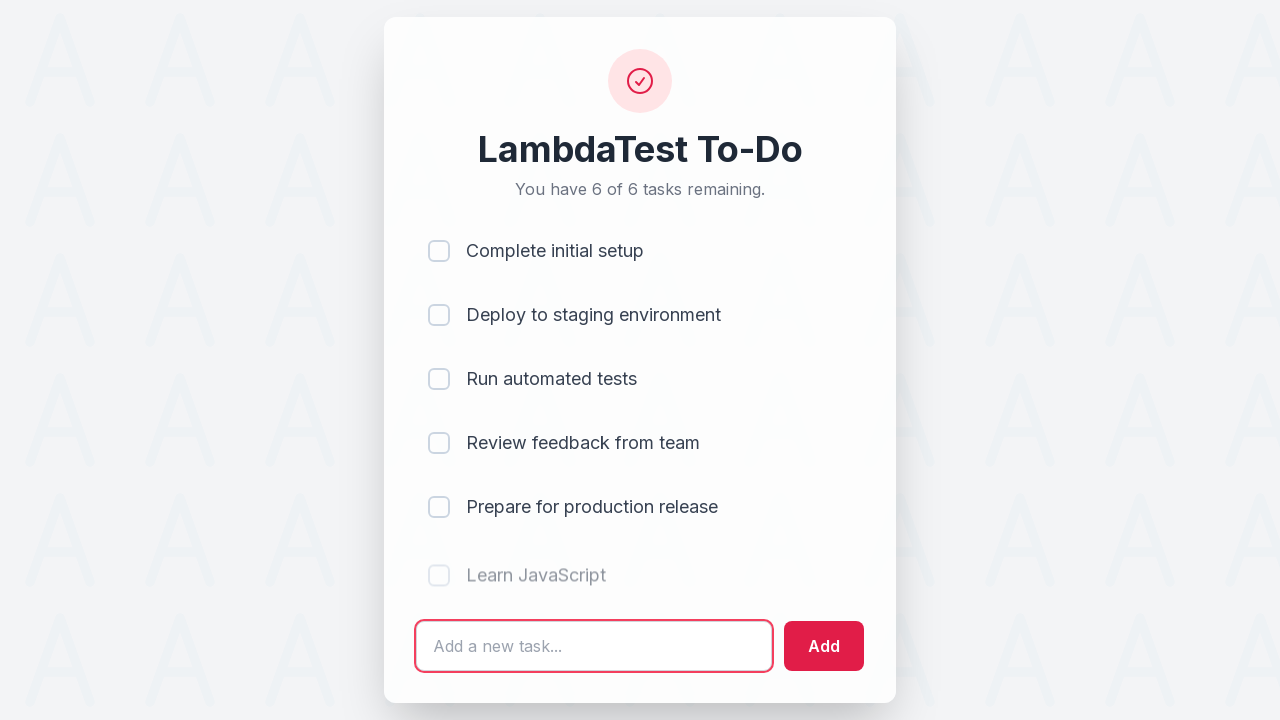

Todo item appeared in the list
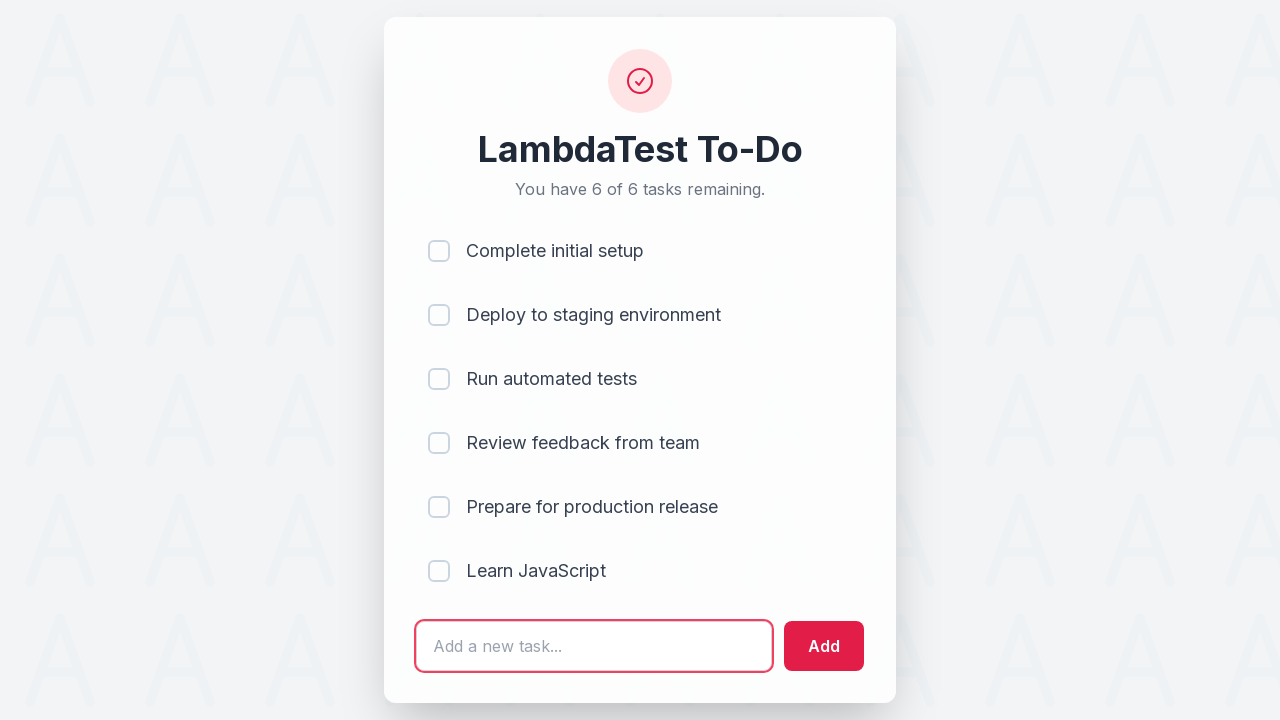

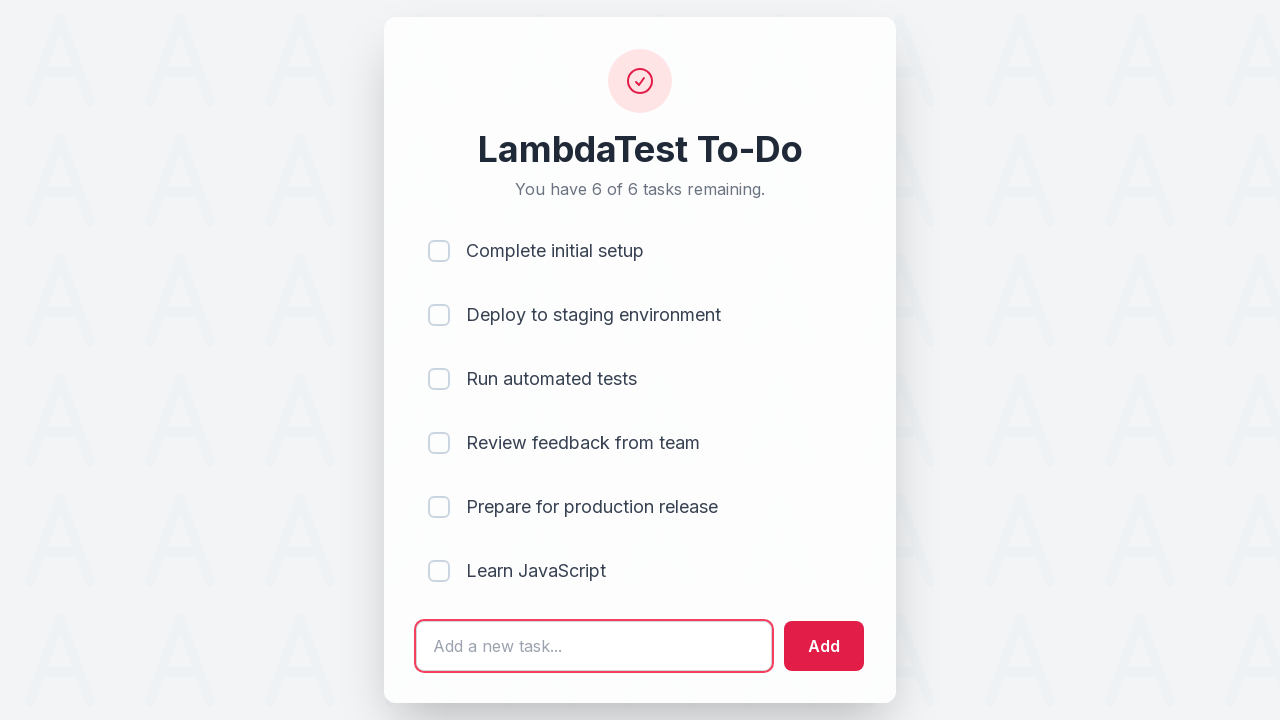